Tests confirm alert box by clicking a button to trigger a confirm dialog, first accepting it and then dismissing it.

Starting URL: http://www.seleniumui.moderntester.pl/alerts.php

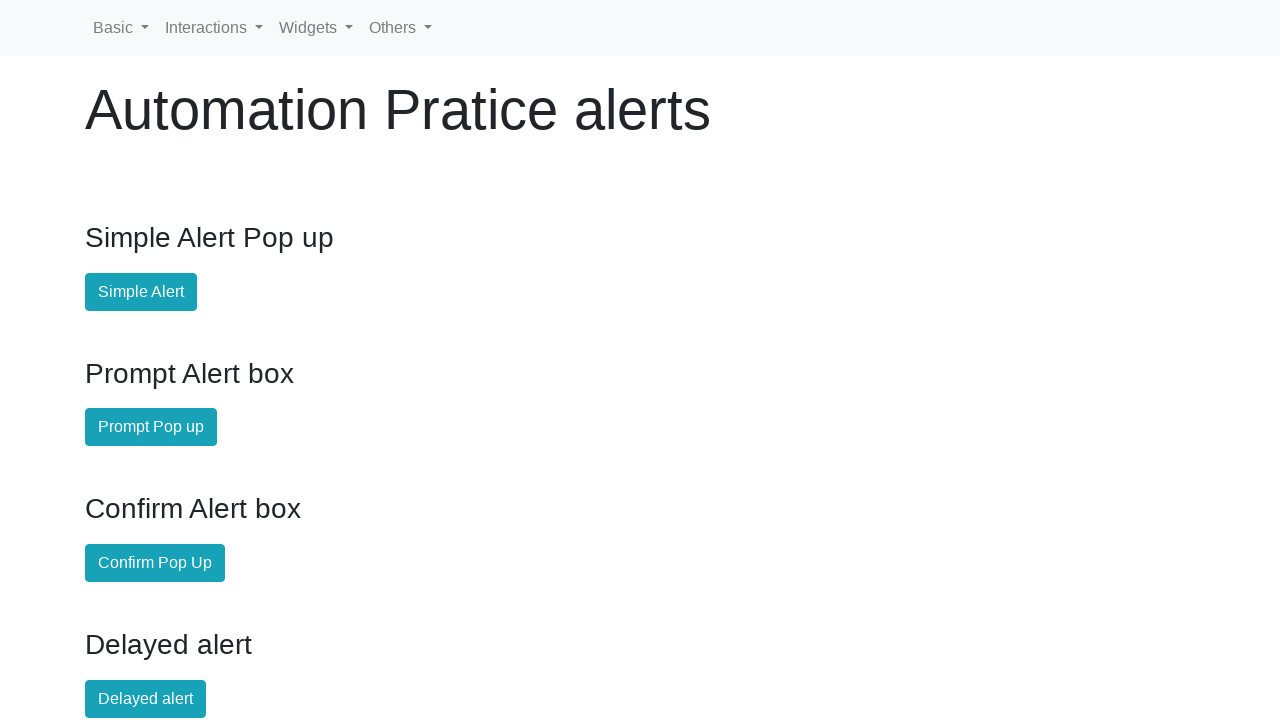

Set up dialog handler to accept the confirm dialog
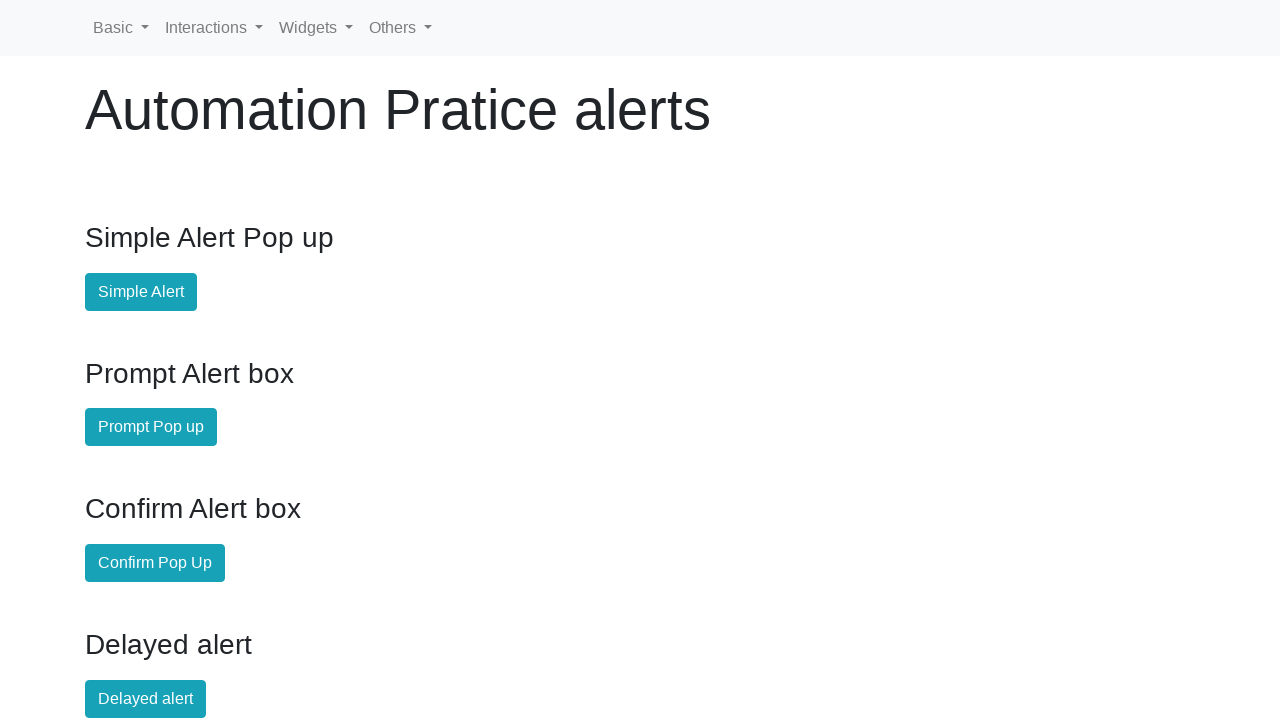

Clicked confirm alert button at (155, 563) on #confirm-alert
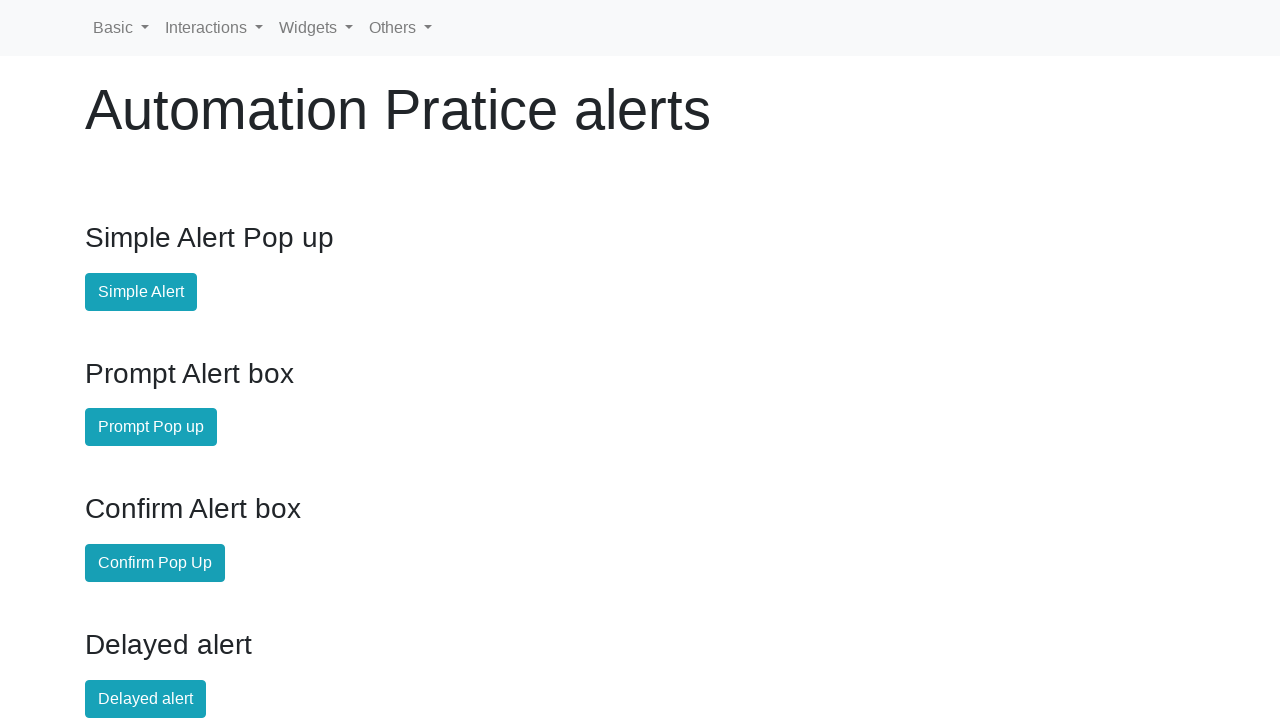

Waited 500ms for confirm dialog to process after accepting
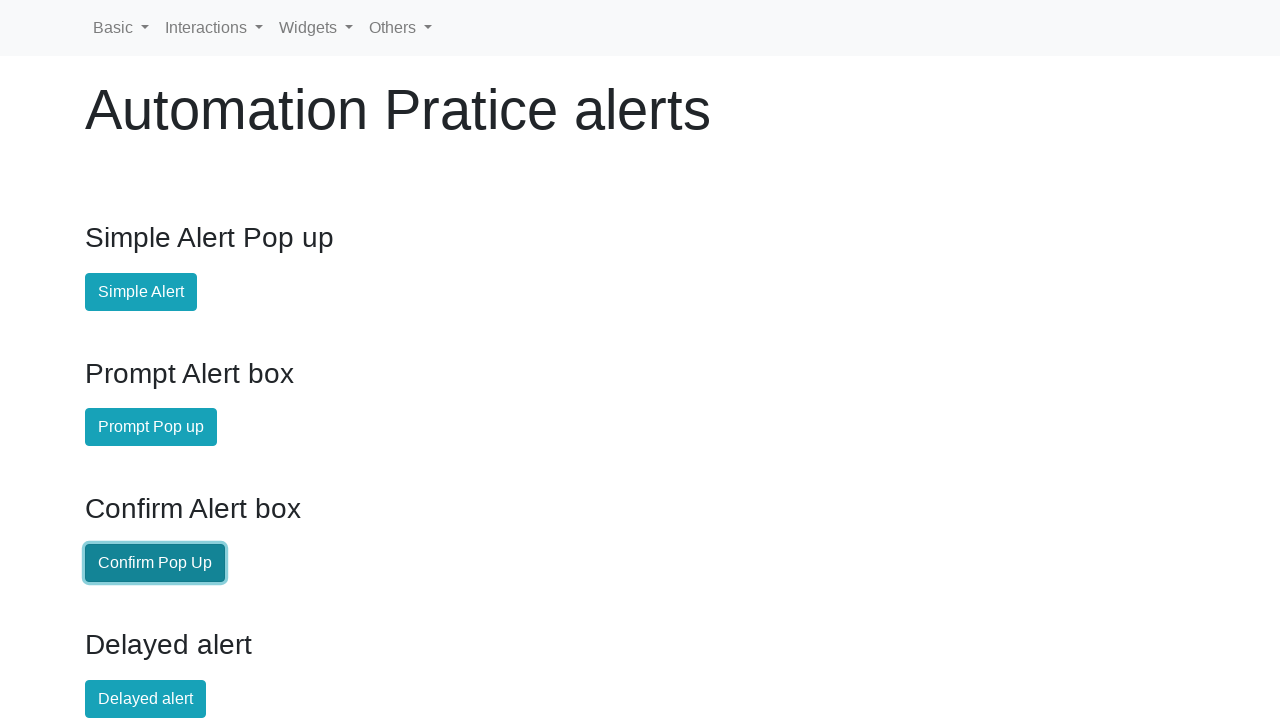

Navigated to alerts page to reset for second test
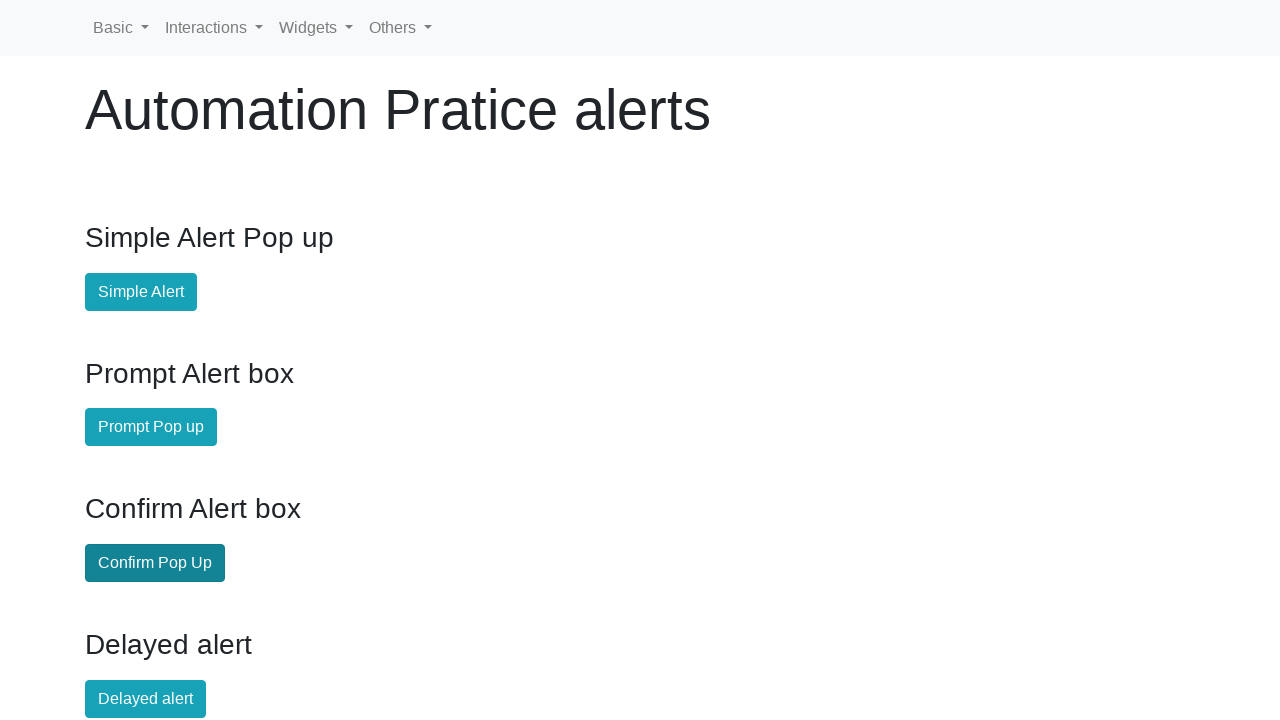

Set up dialog handler to dismiss the confirm dialog
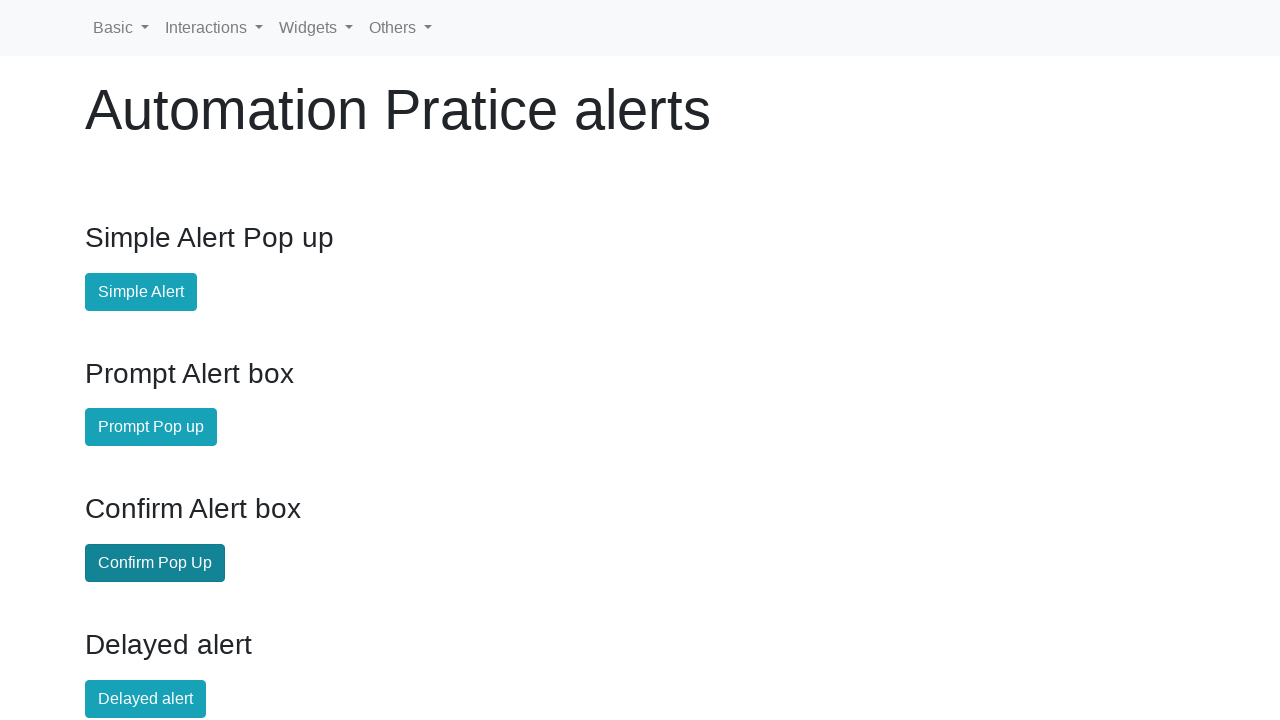

Clicked confirm alert button at (155, 563) on #confirm-alert
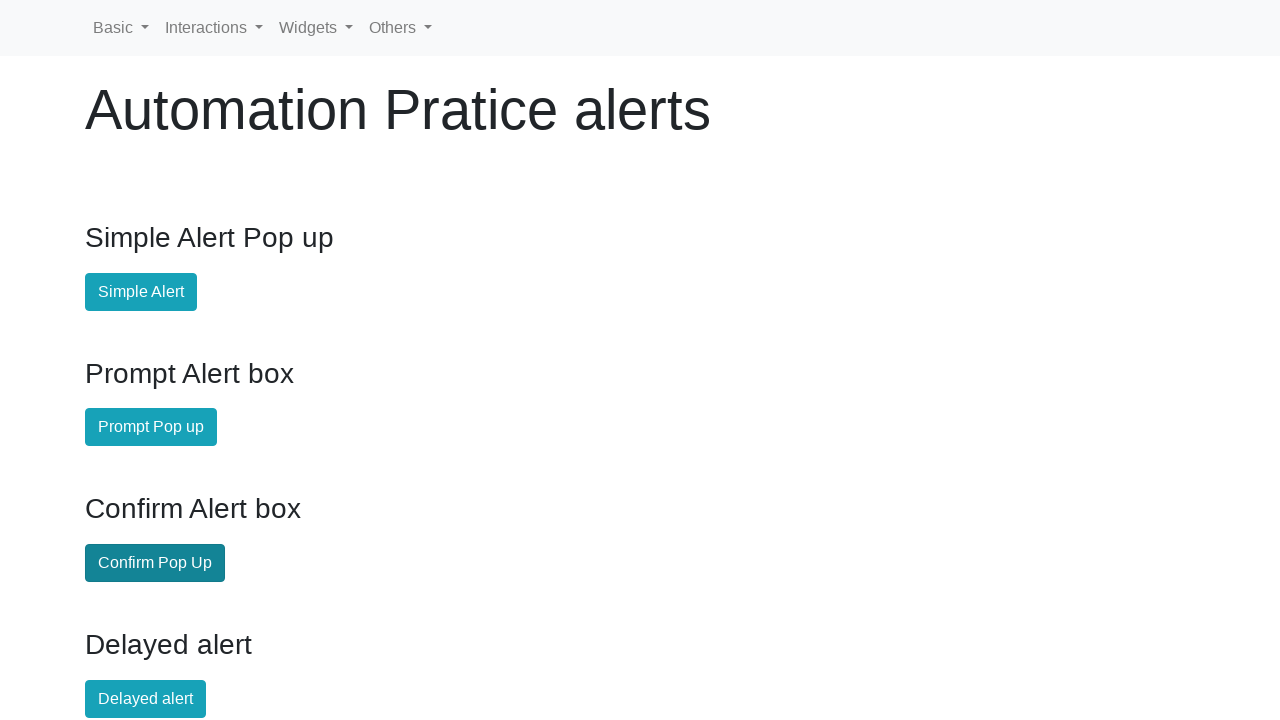

Waited 500ms for confirm dialog to process after dismissing
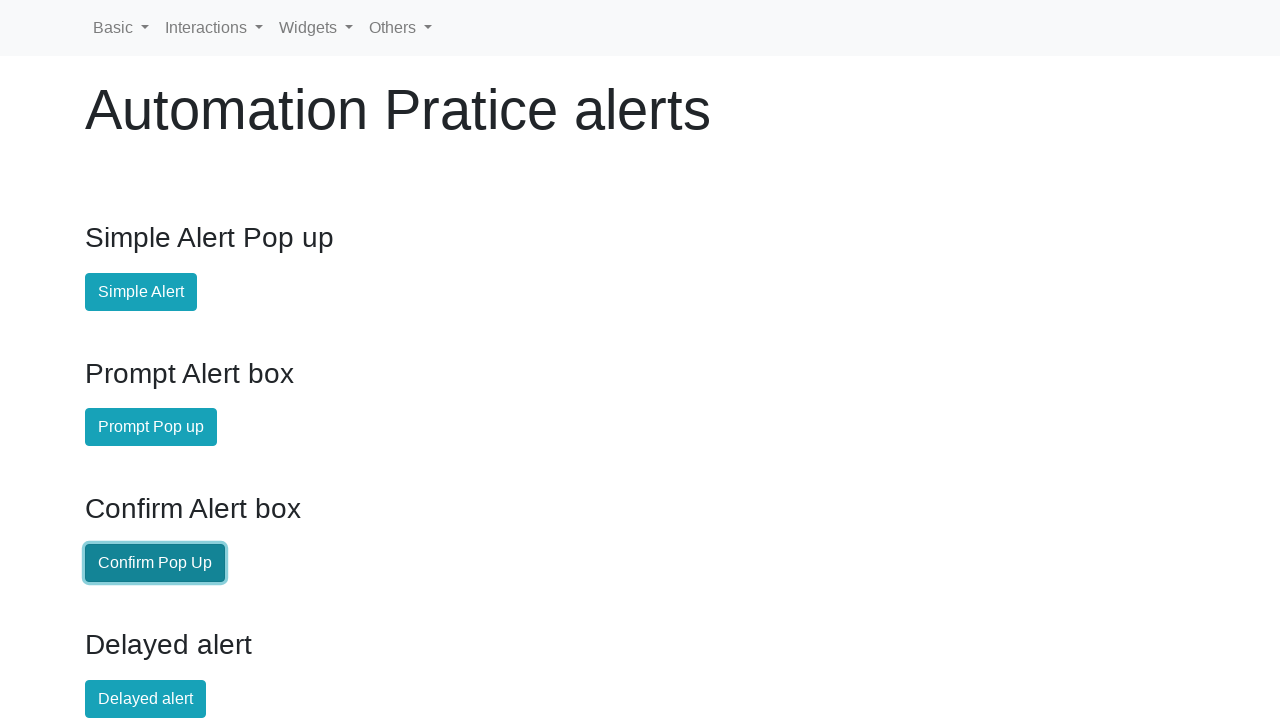

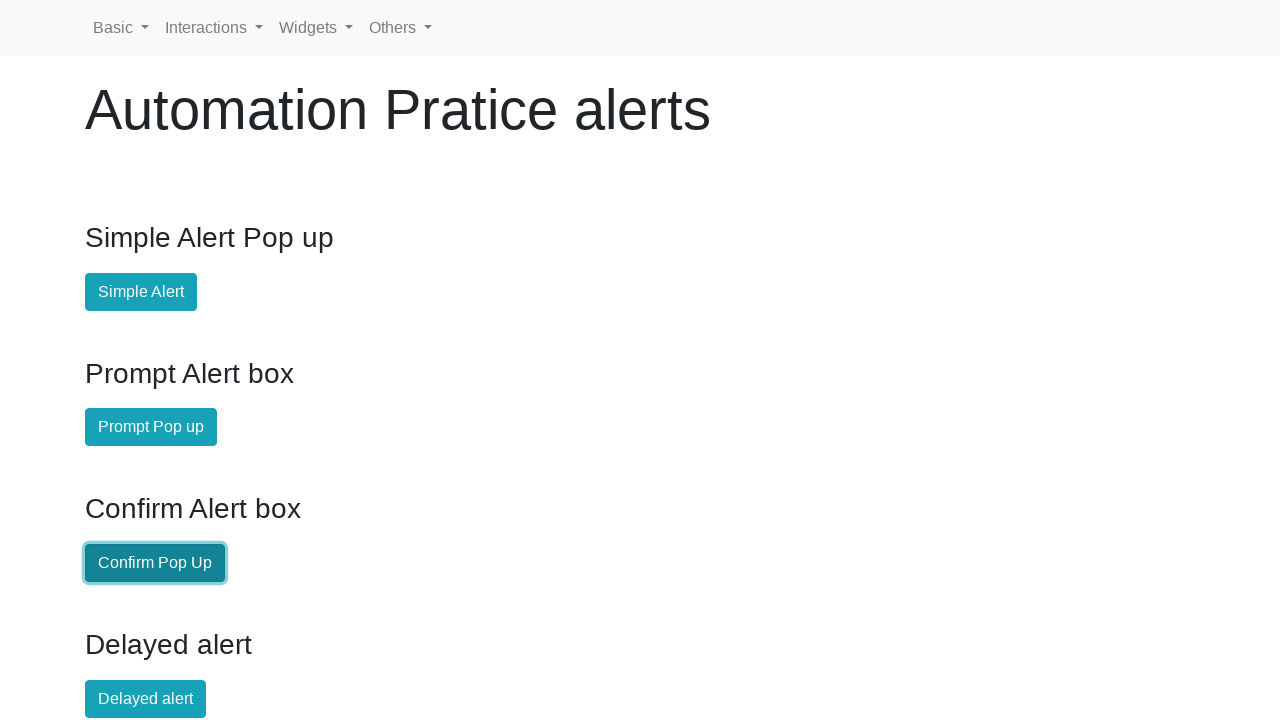